Tests basic browser functionality by navigating to the Goal.com sports website and maximizing the browser window

Starting URL: http://www.goal.com/en-gb

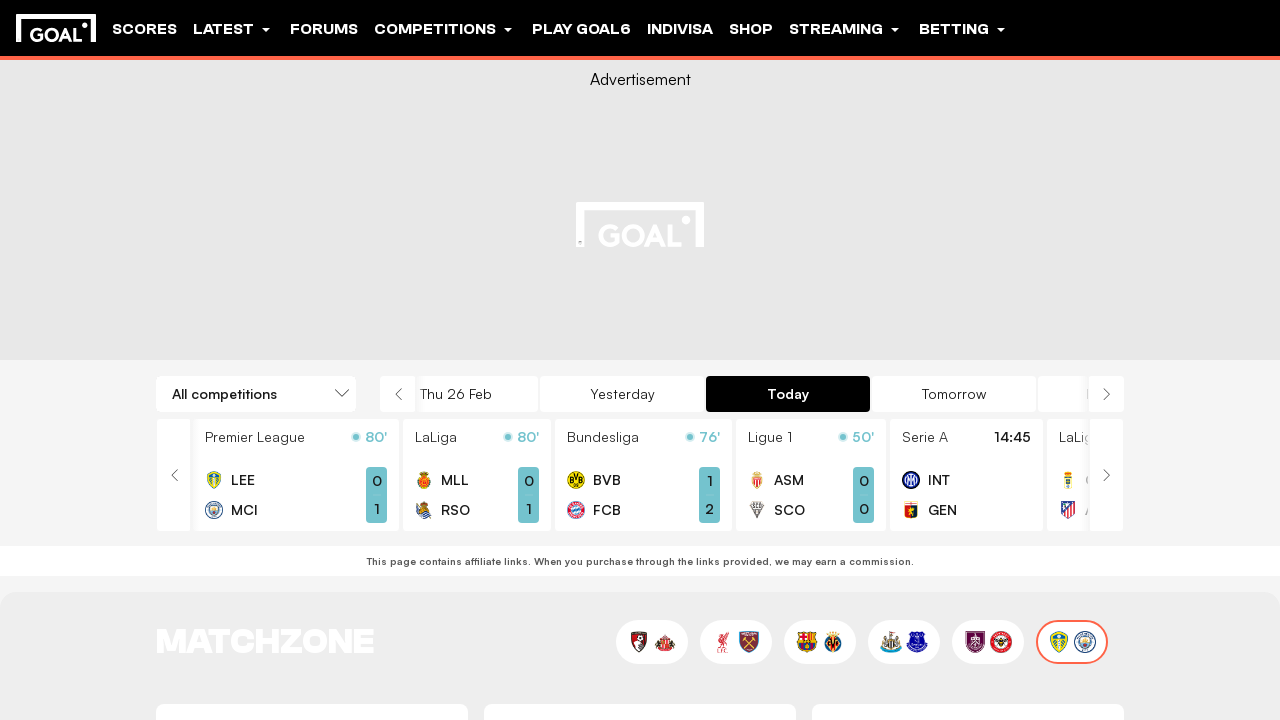

Set viewport size to 1920x1080
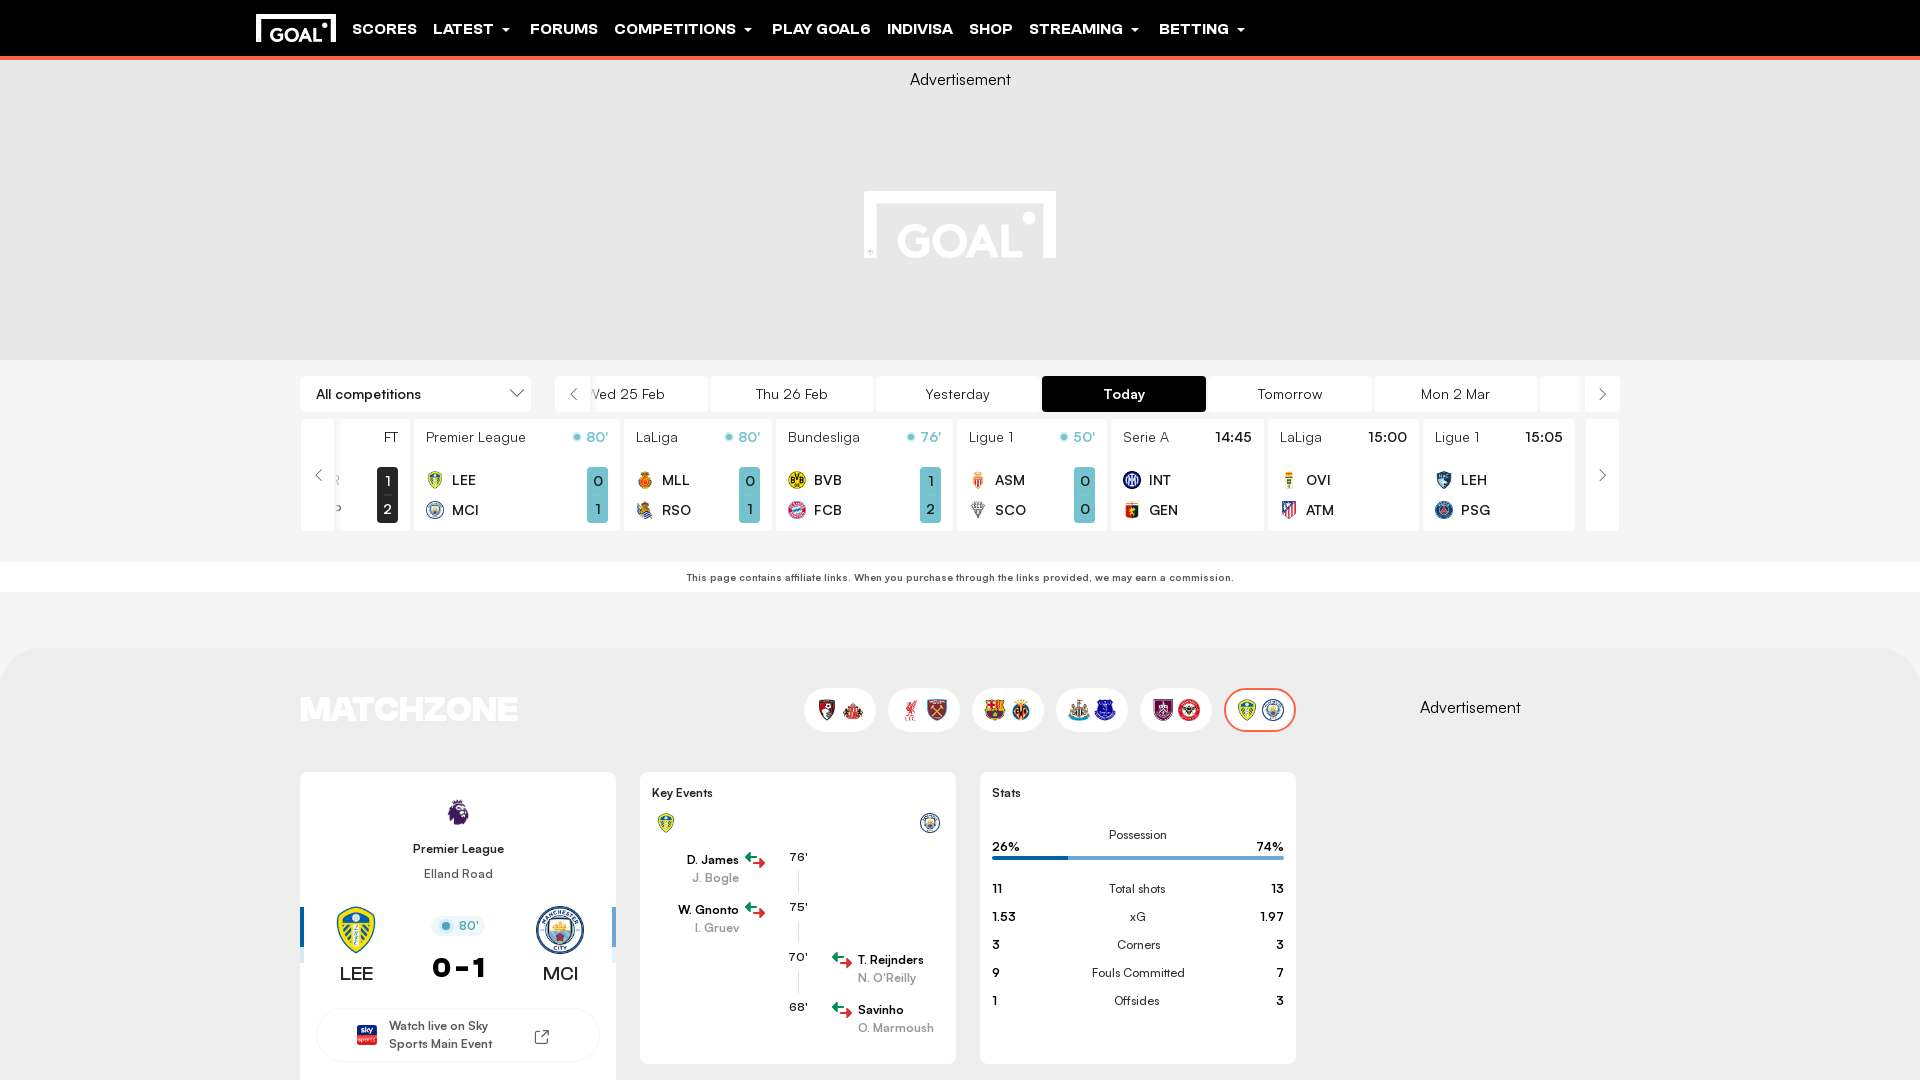

Page loaded and DOM content rendered
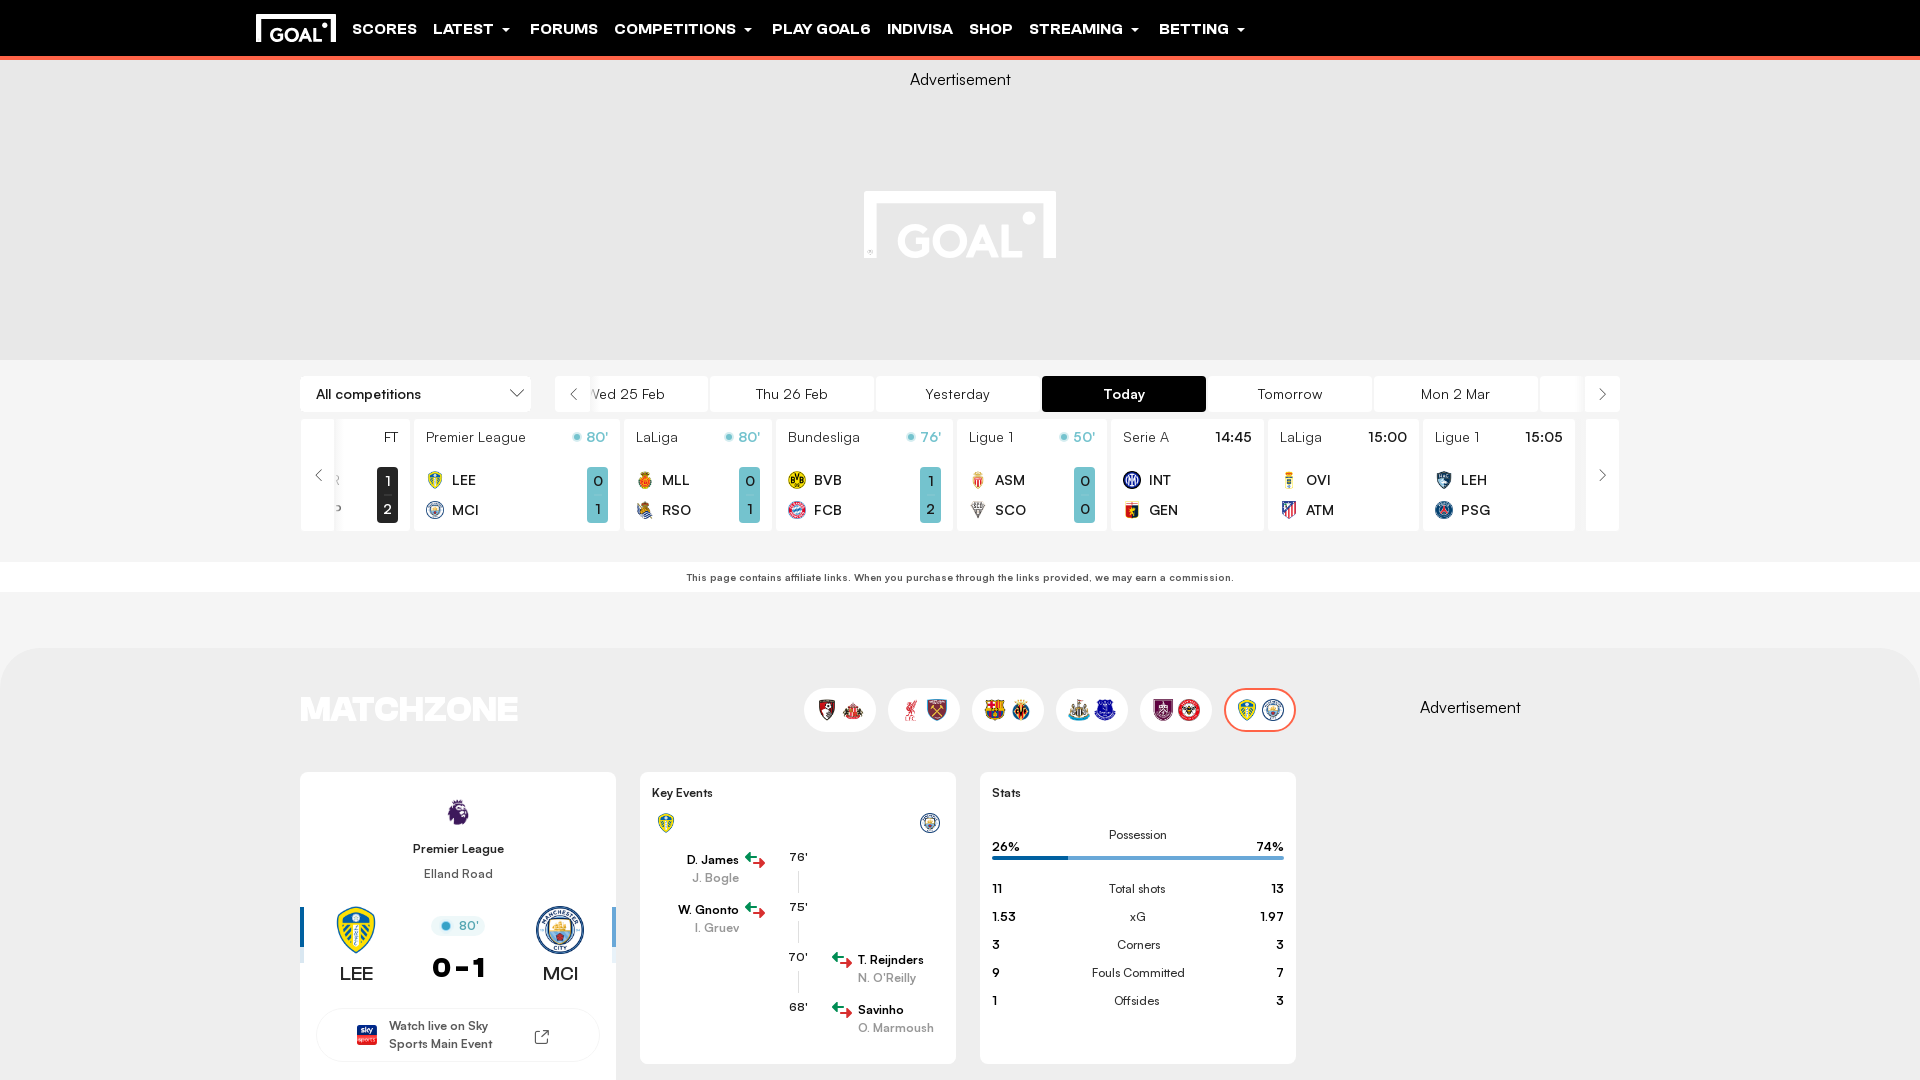

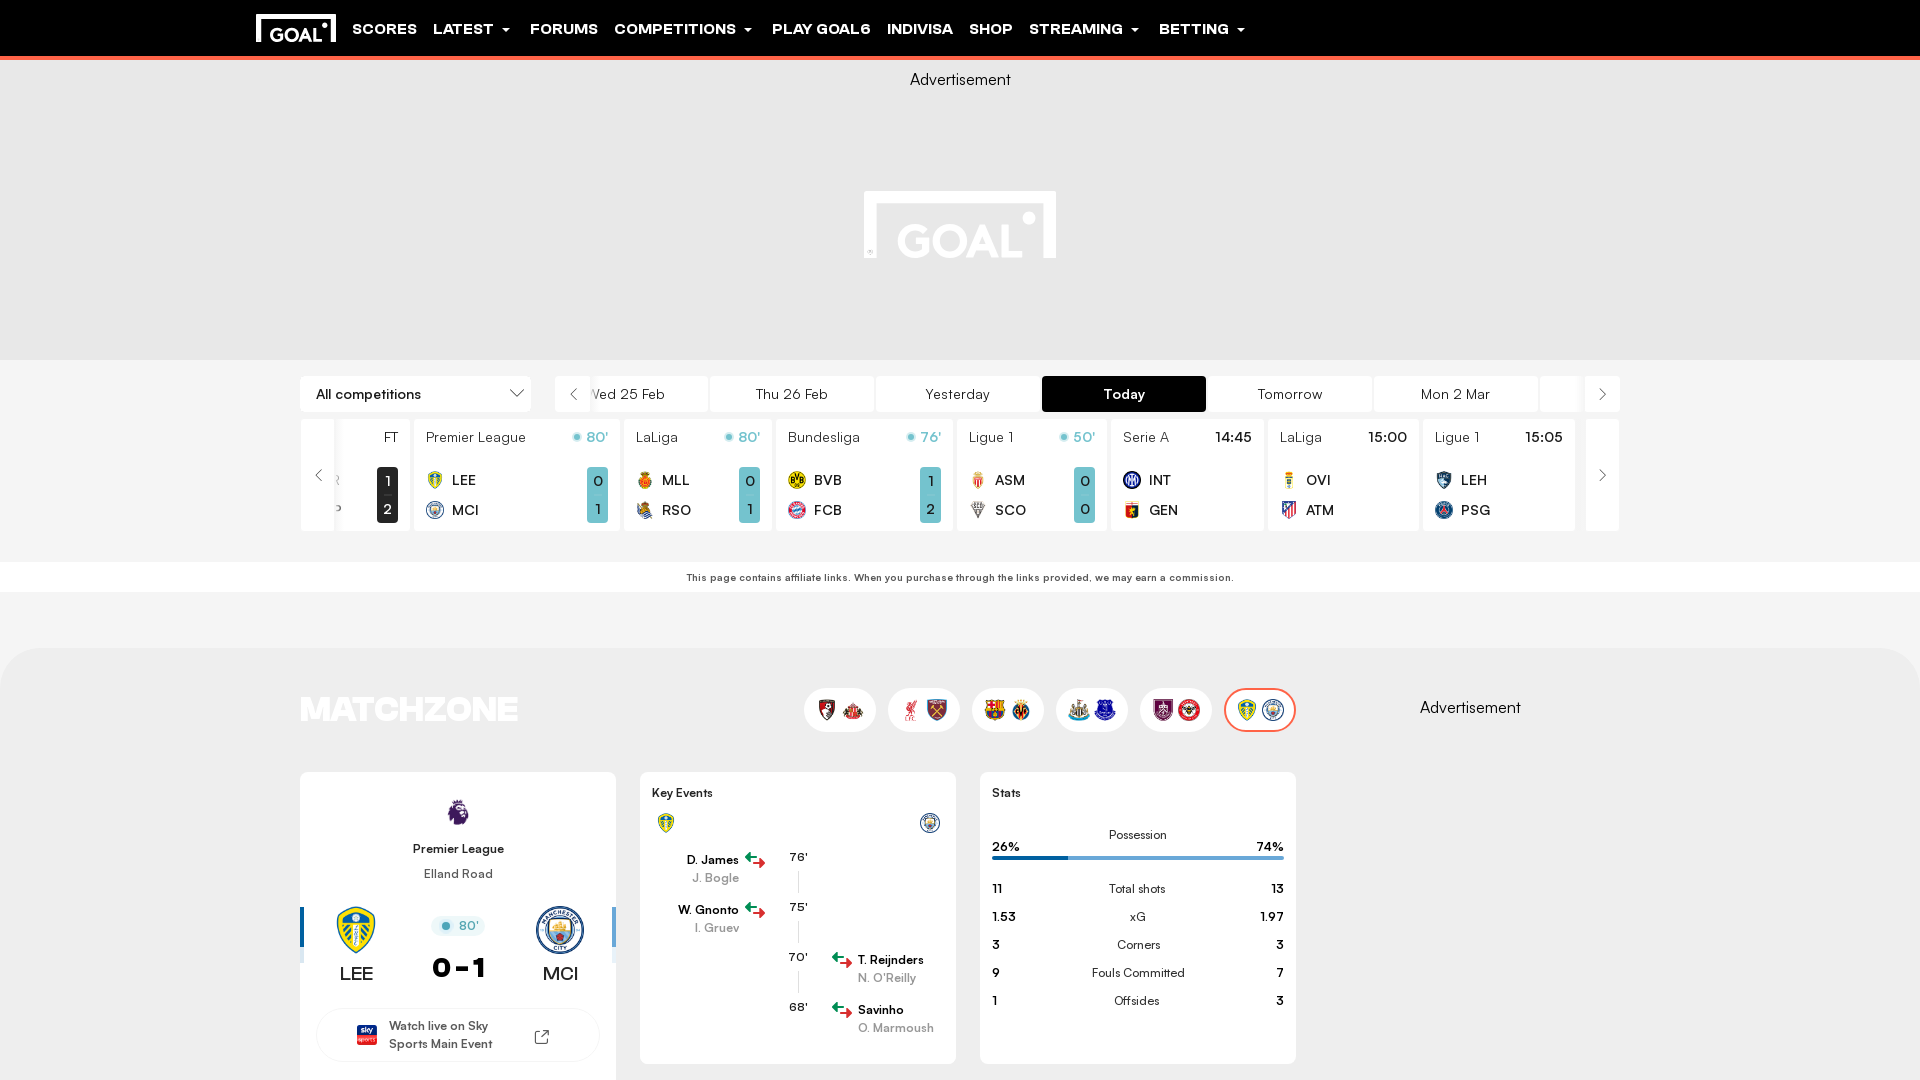